Tests dynamic content loading by clicking a start button and waiting for hidden content to become visible

Starting URL: https://the-internet.herokuapp.com/dynamic_loading/1

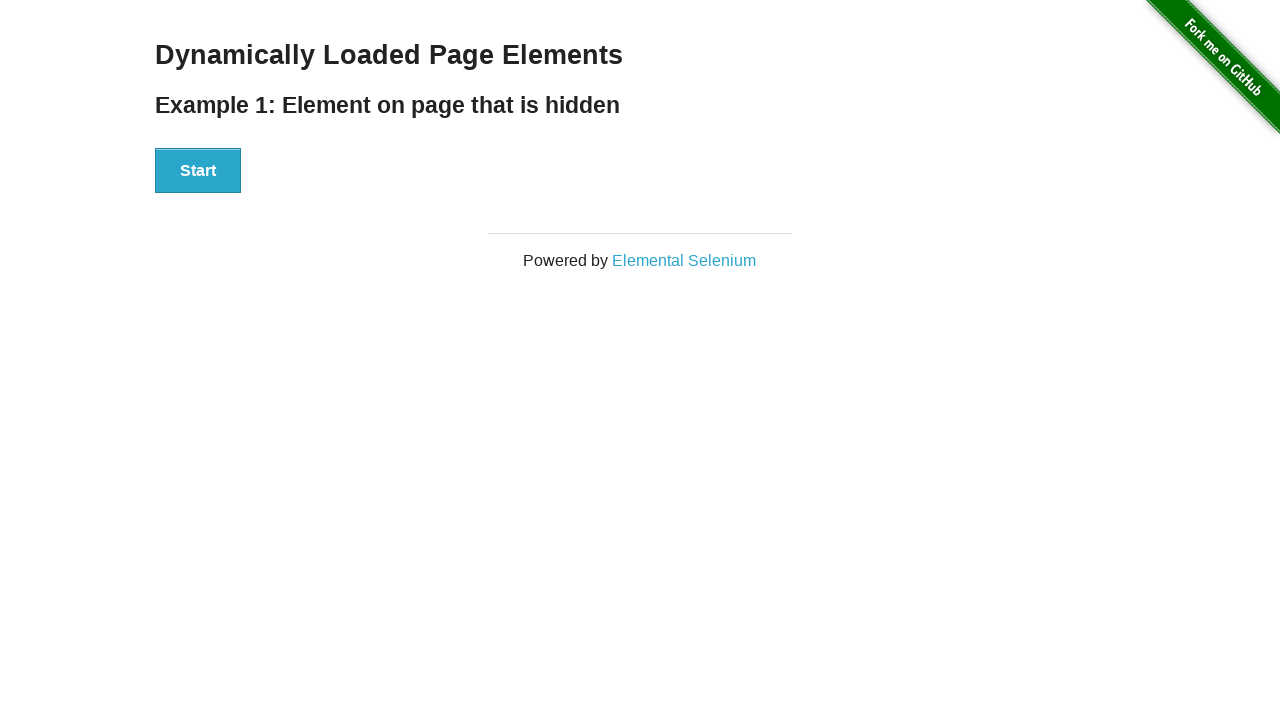

Clicked start button to trigger dynamic content loading at (198, 171) on div[id='start'] button
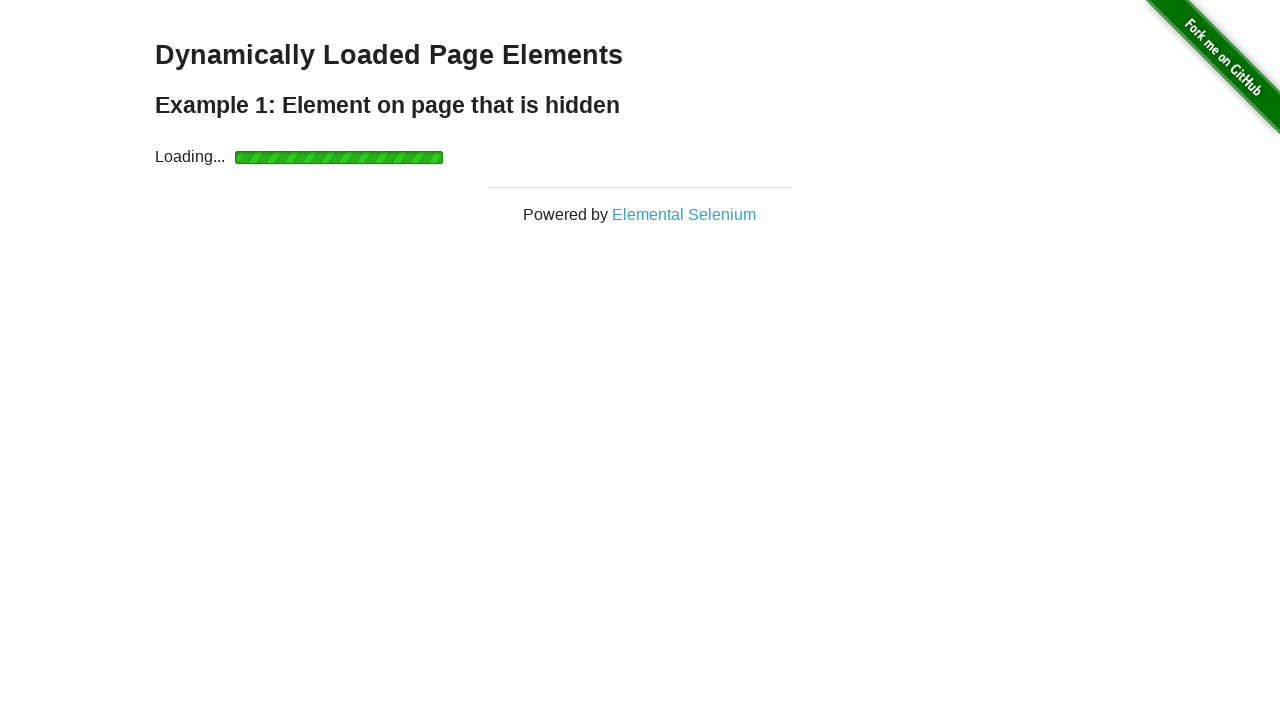

Waited for hidden content to become visible
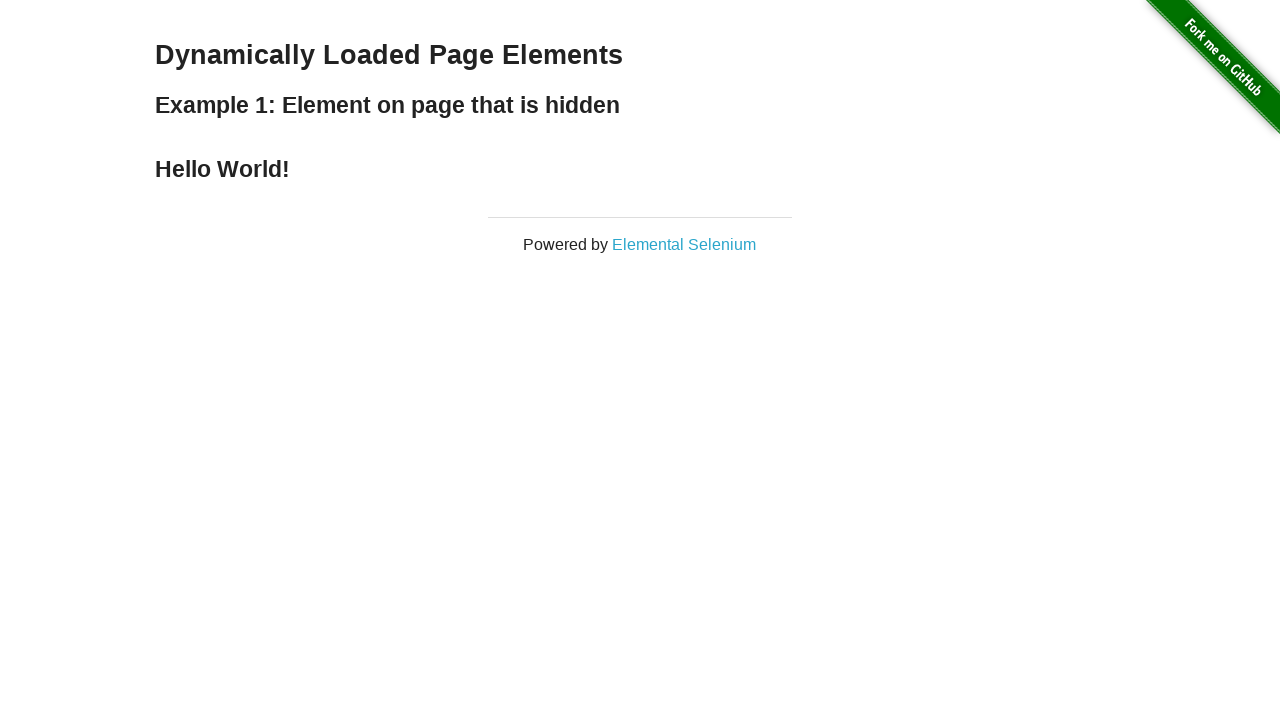

Located the dynamically loaded h4 element
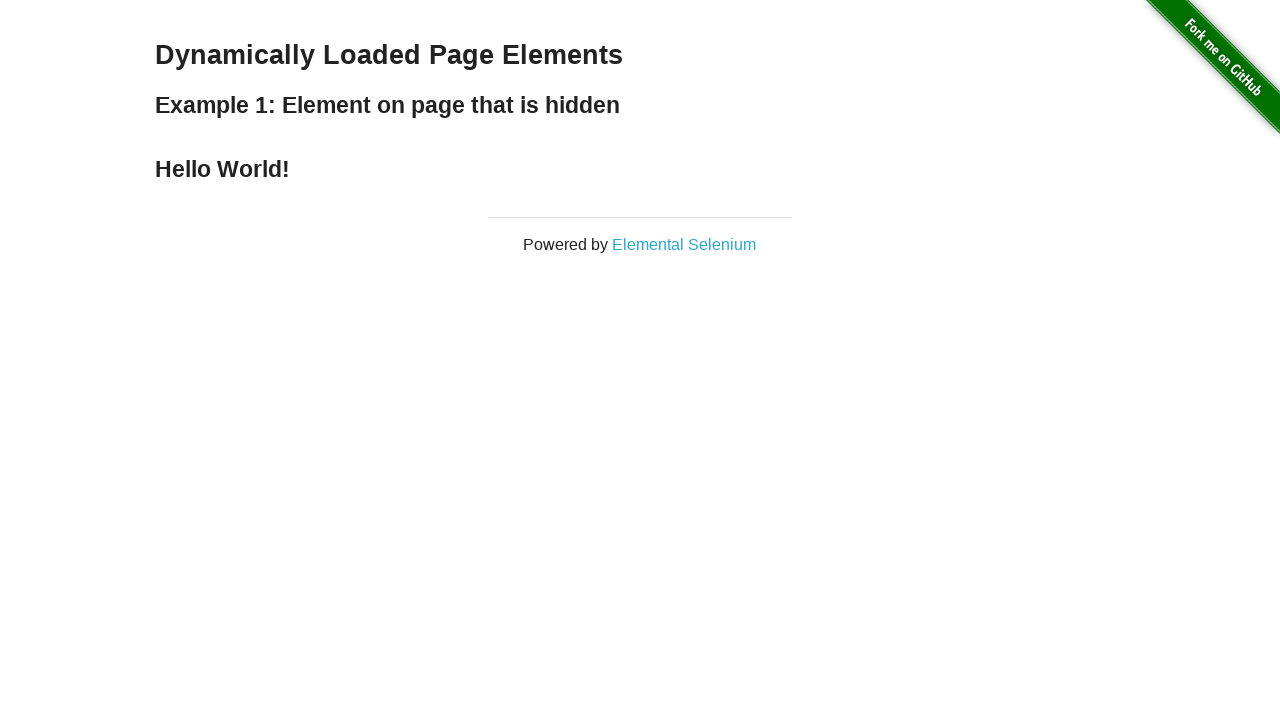

Retrieved and printed text content from dynamically loaded element
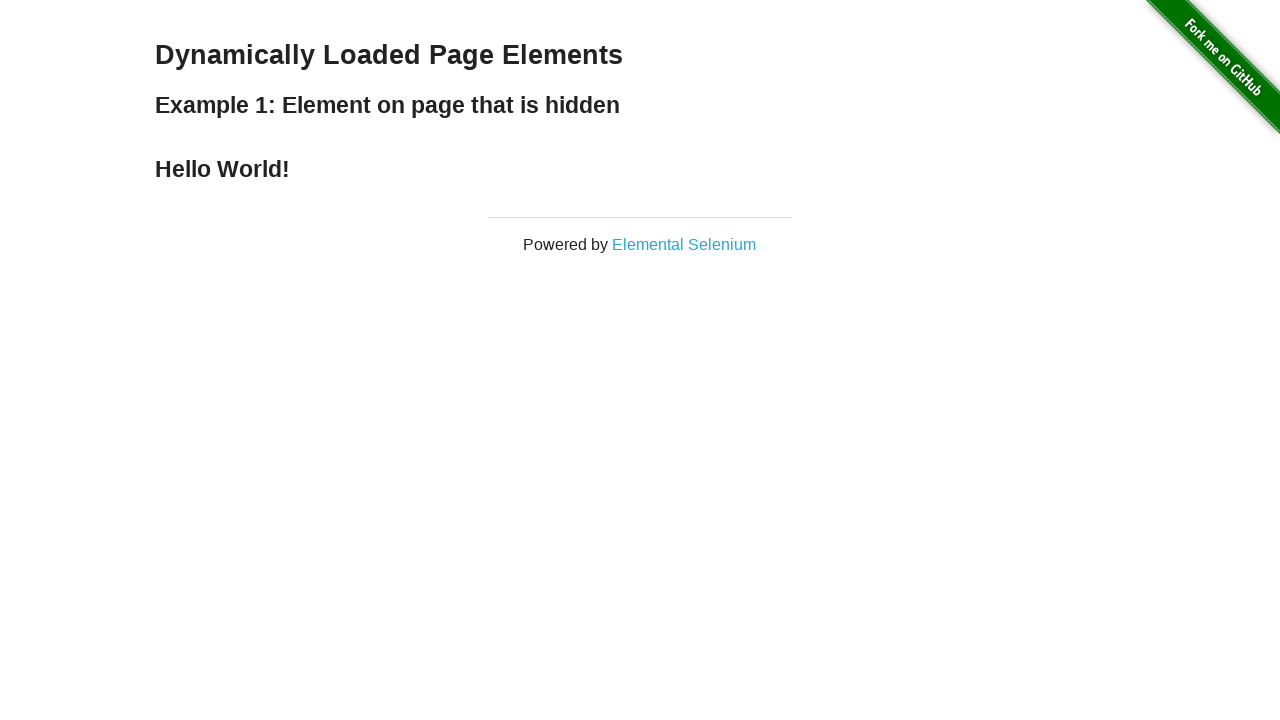

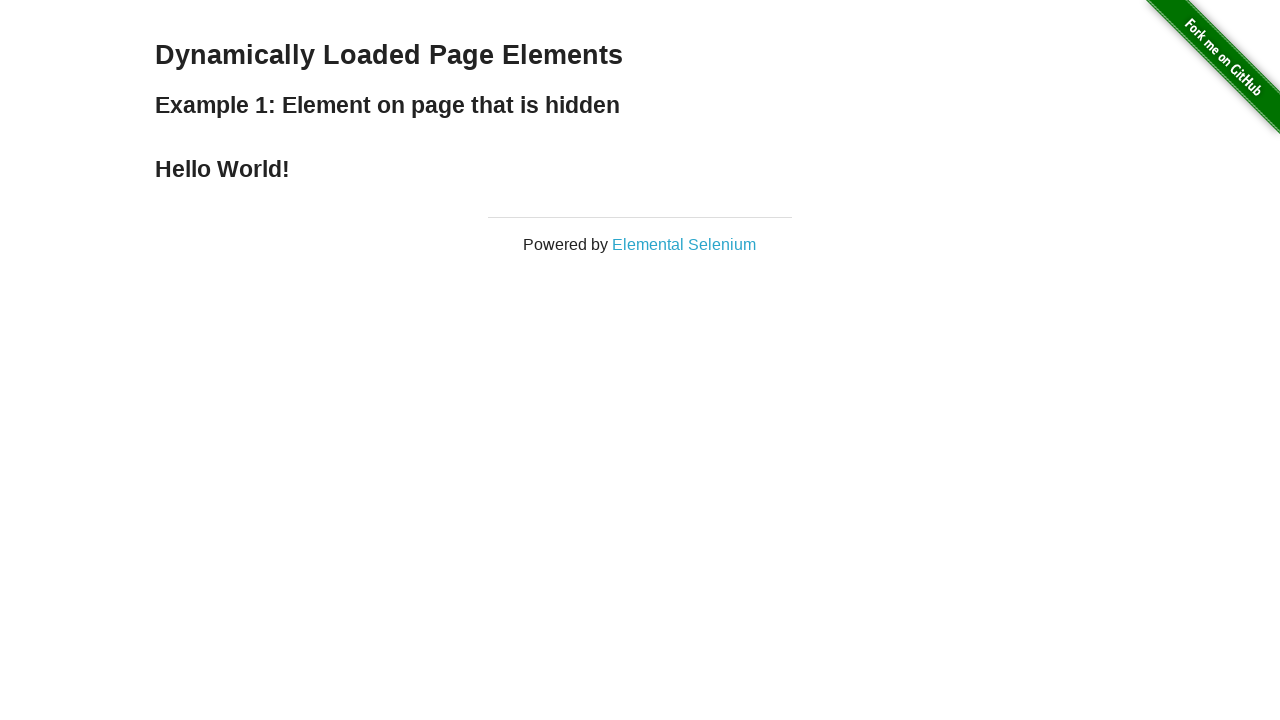